Tests that clicking the All filter button restores all items after applying a React filter

Starting URL: https://yayu.dev/playground

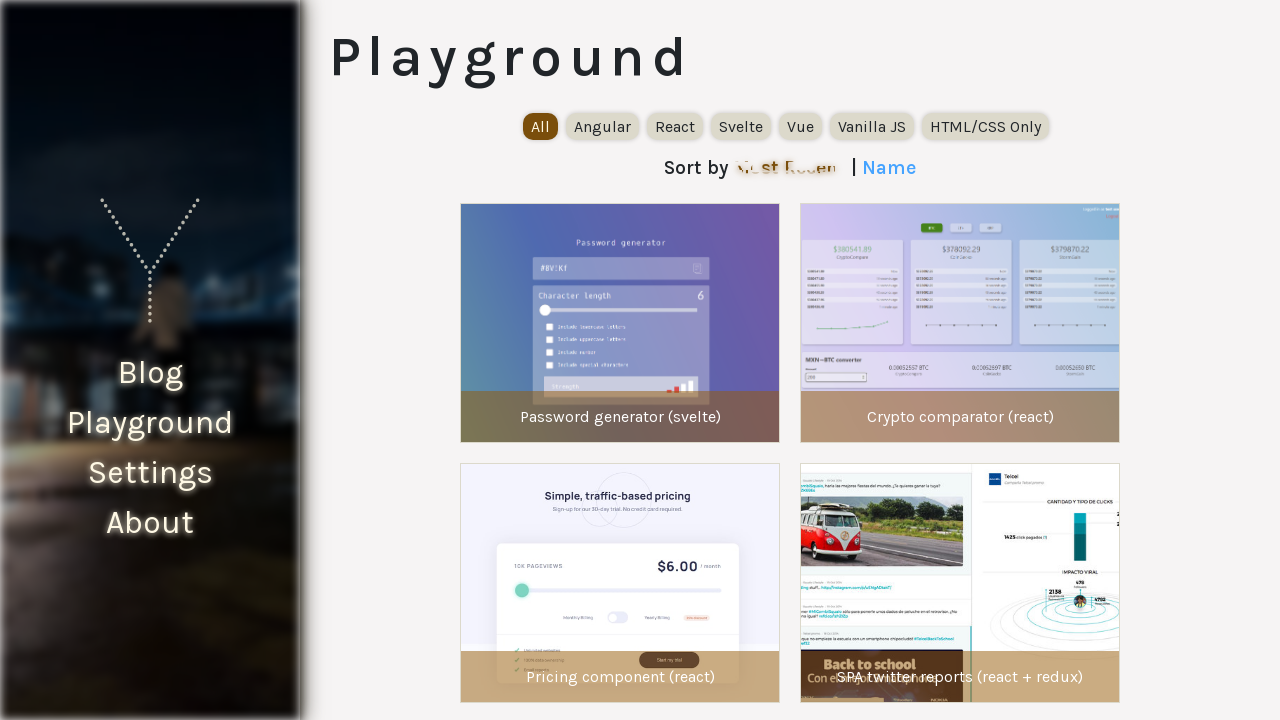

Waited for experiment items to load
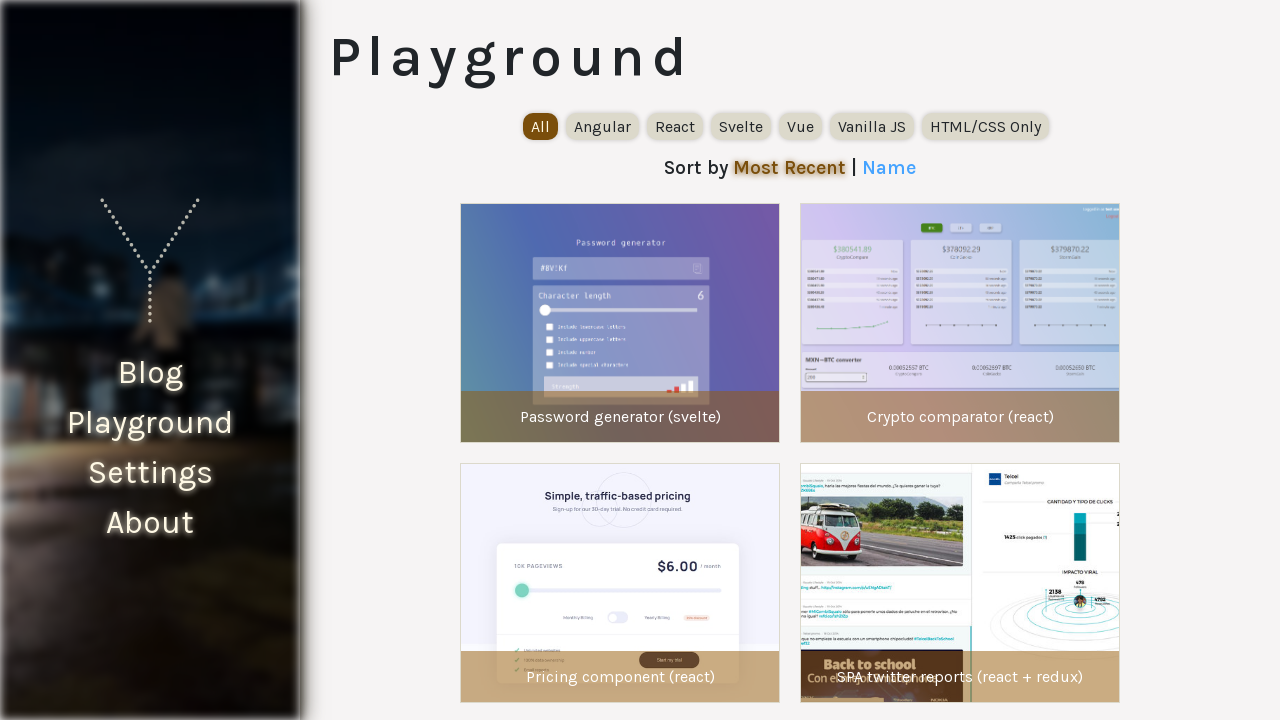

Retrieved the filter buttons container
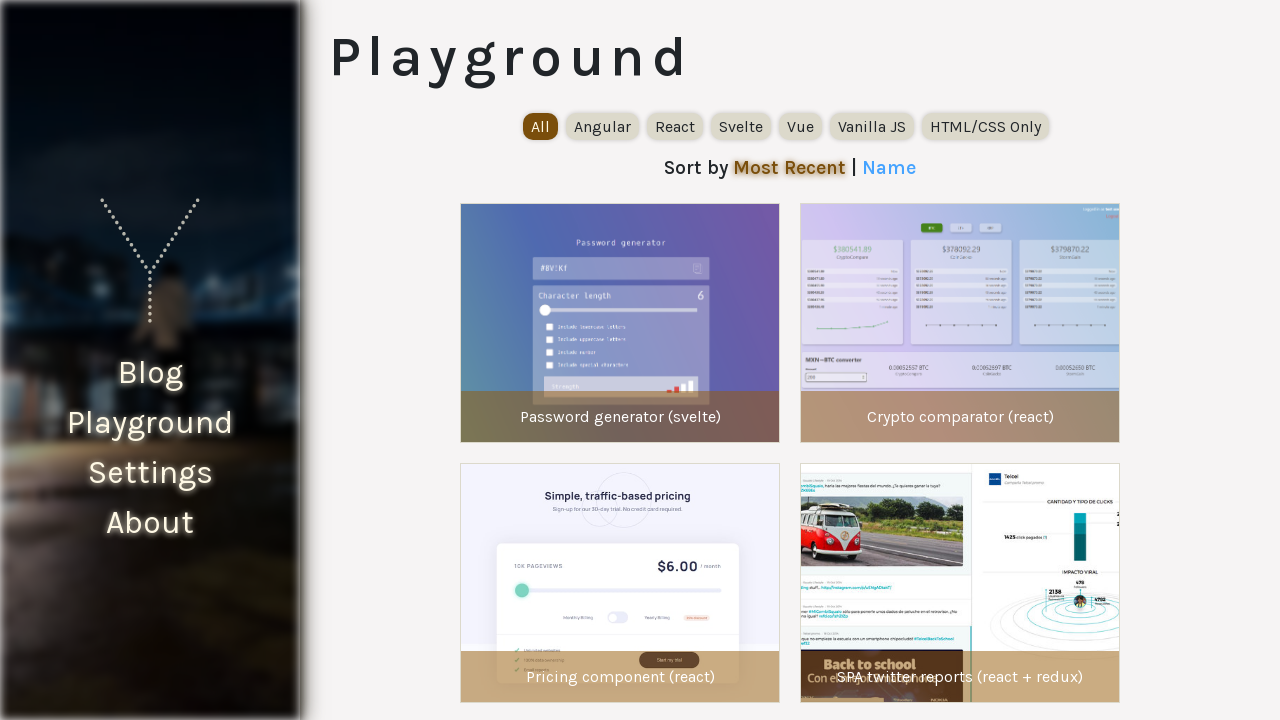

Located the React filter button
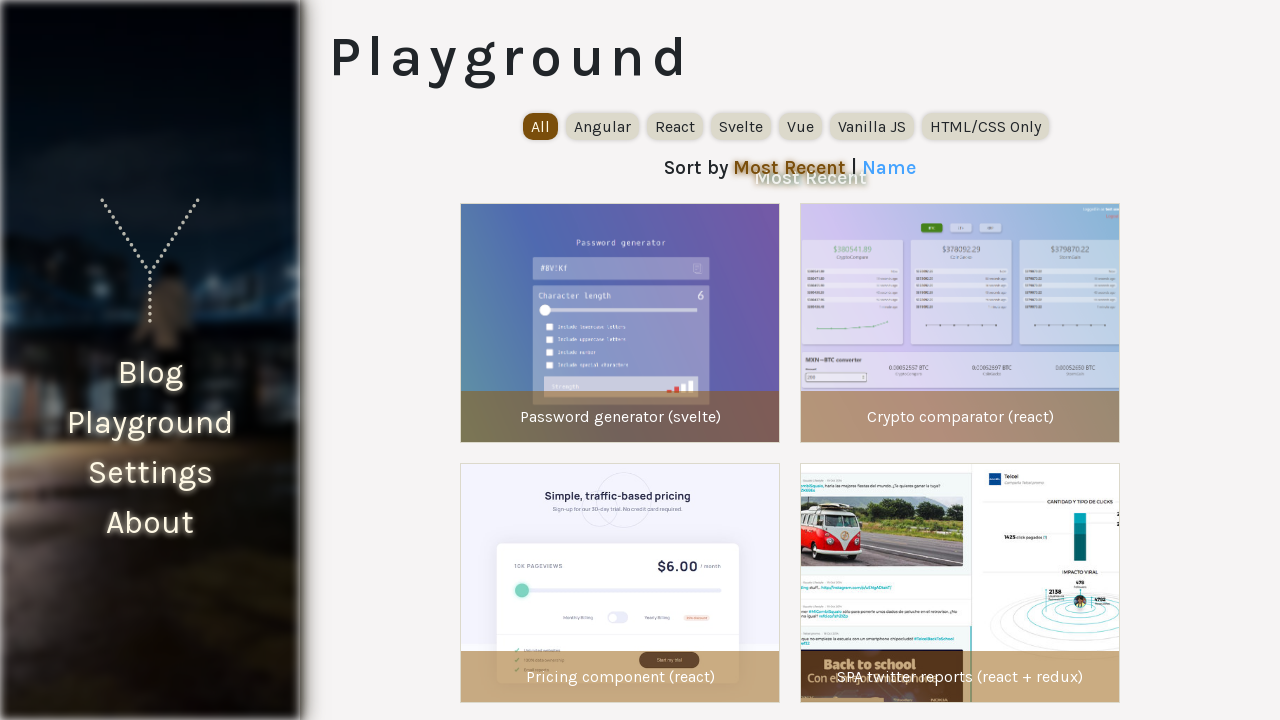

Clicked the React filter button to apply React filter at (675, 126) on internal:testid=[data-testid="playground-filter-list"s] >> internal:text="React"
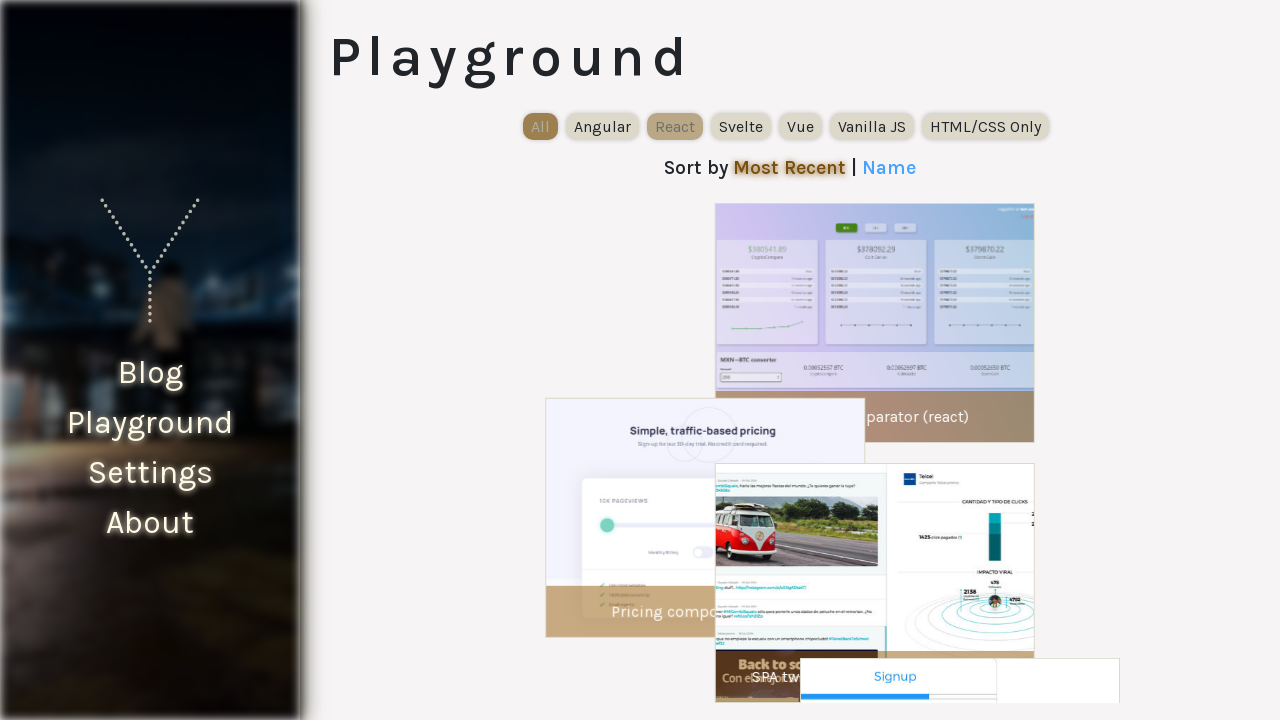

Located the All filter button
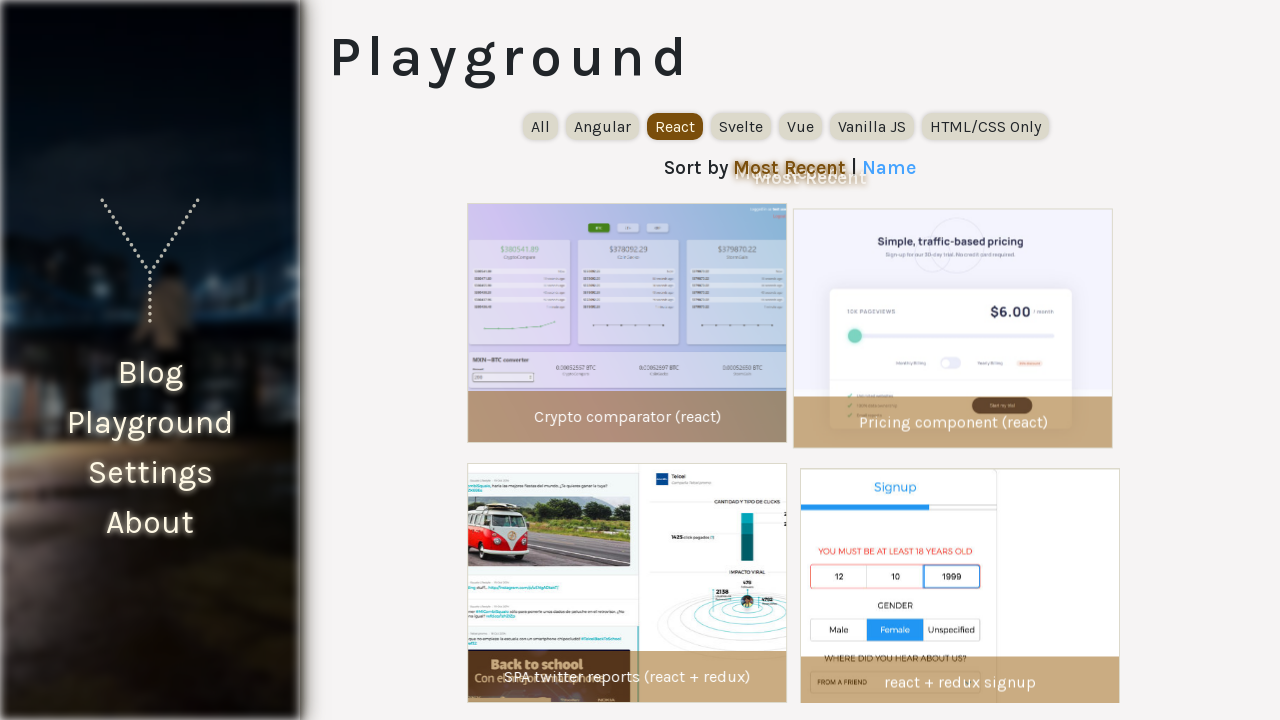

Clicked the All button to restore all items at (540, 126) on internal:testid=[data-testid="playground-filter-list"s] >> internal:text="All"i
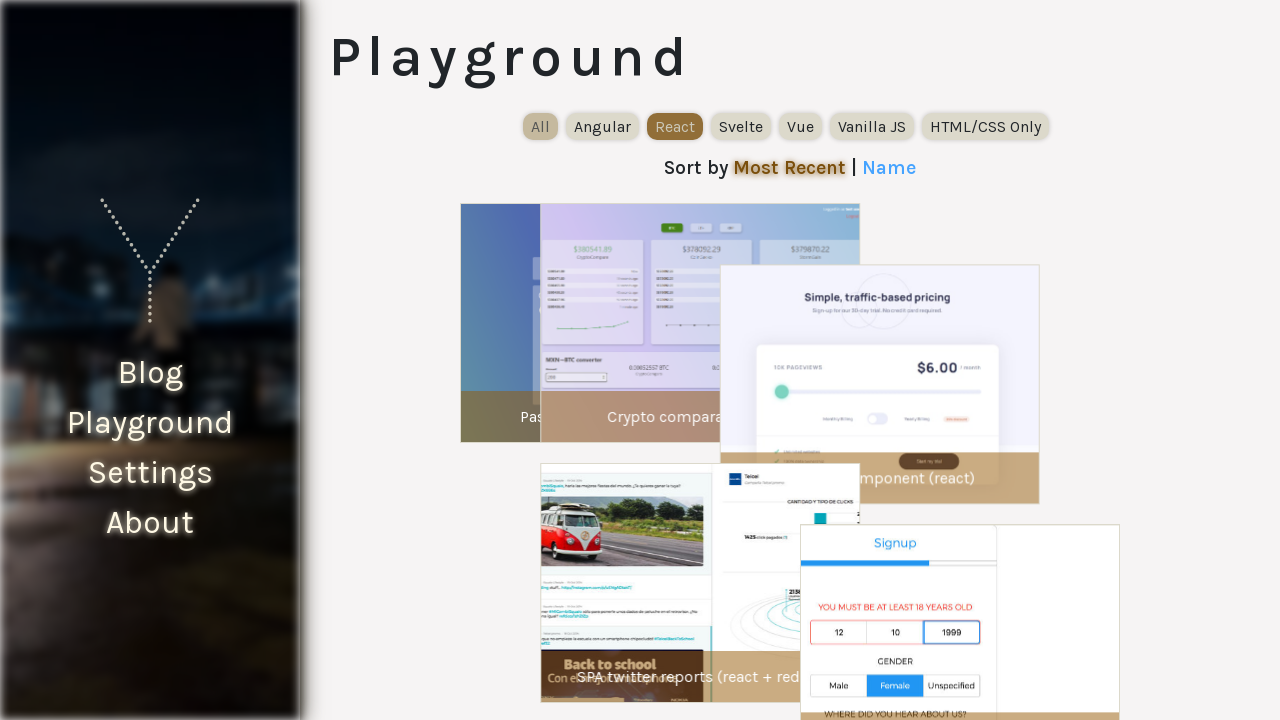

Waited 500ms for items to be restored after clicking All filter
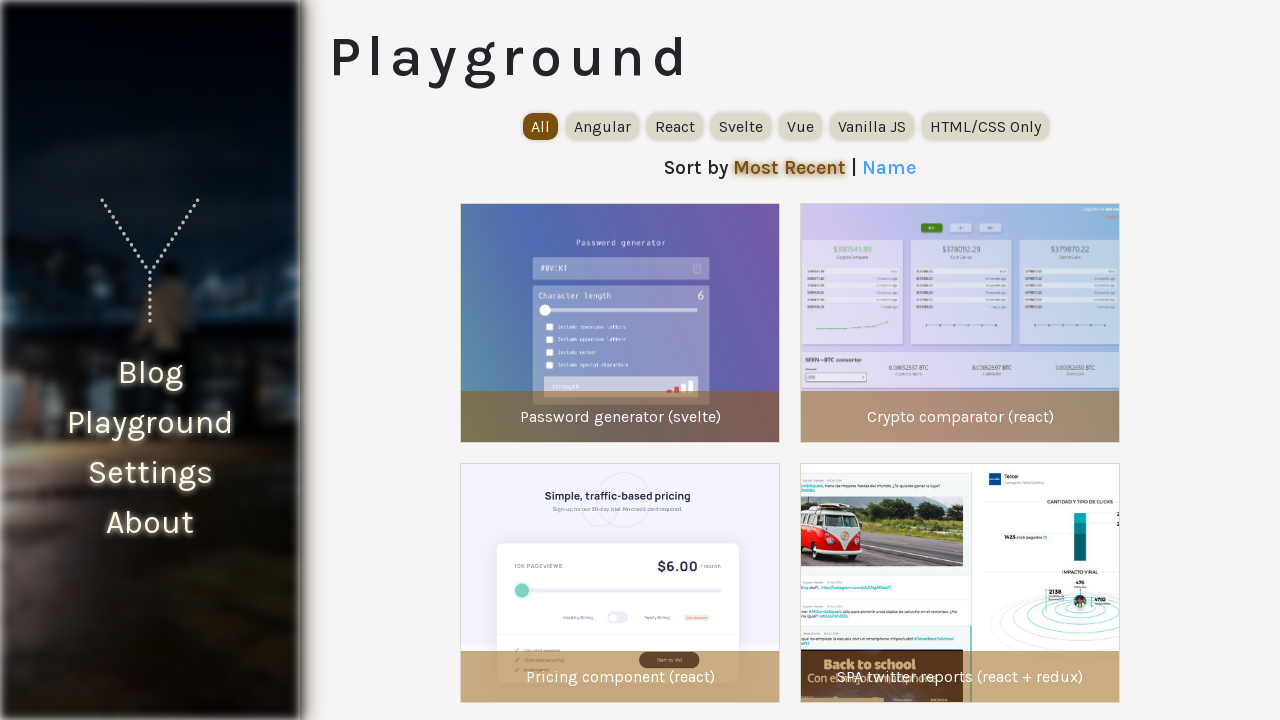

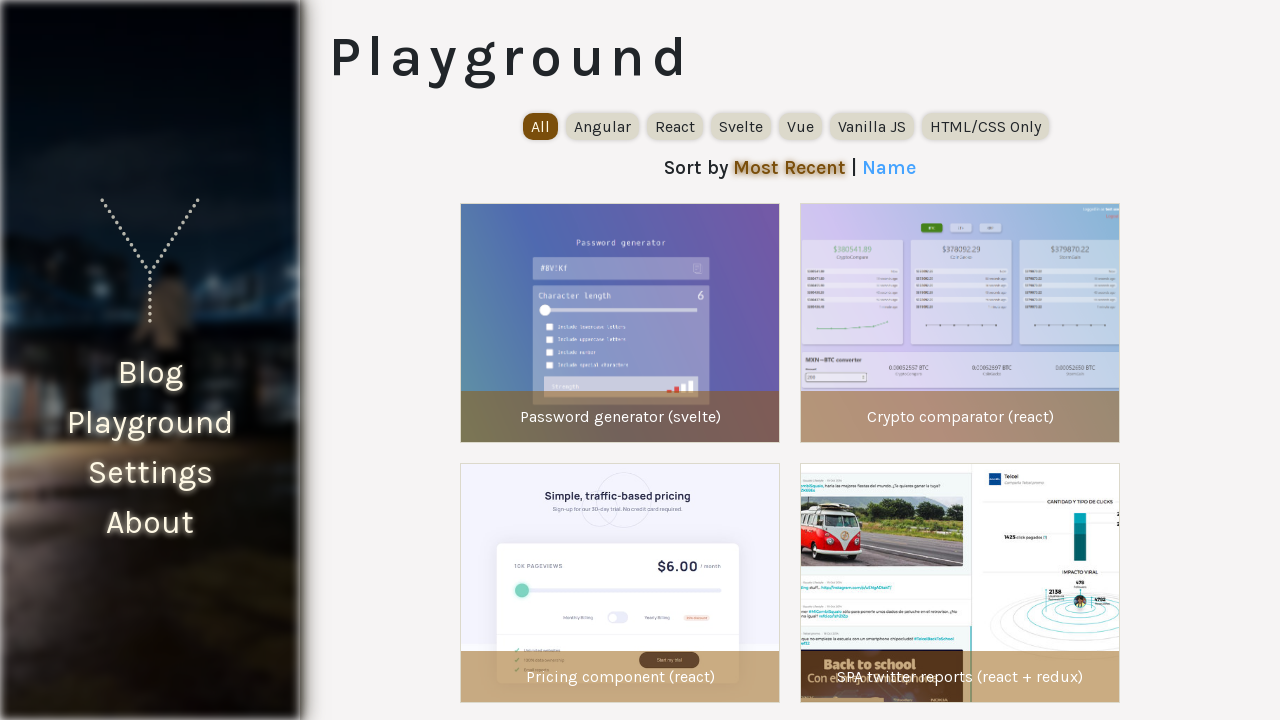